Navigates to the Table documentation page and verifies the h1 heading text

Starting URL: https://flowbite-svelte.com/docs/components/table

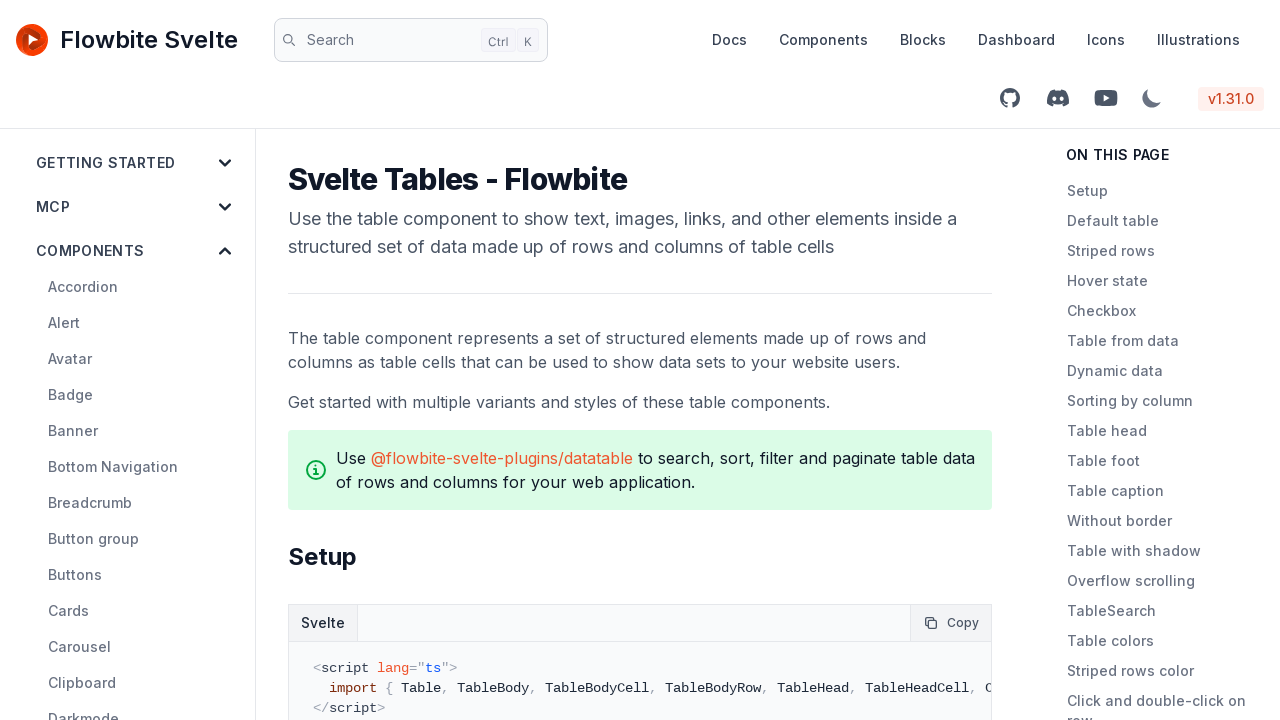

Navigated to Table documentation page
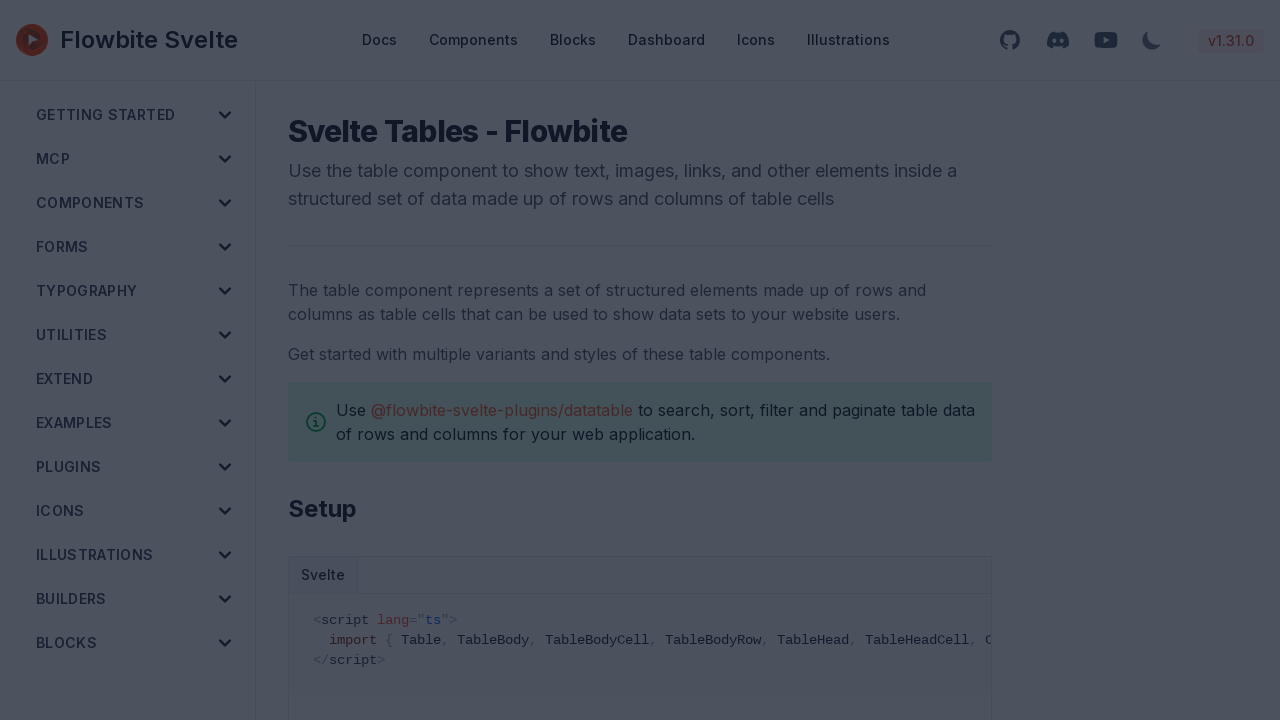

Waited for h1 heading to load
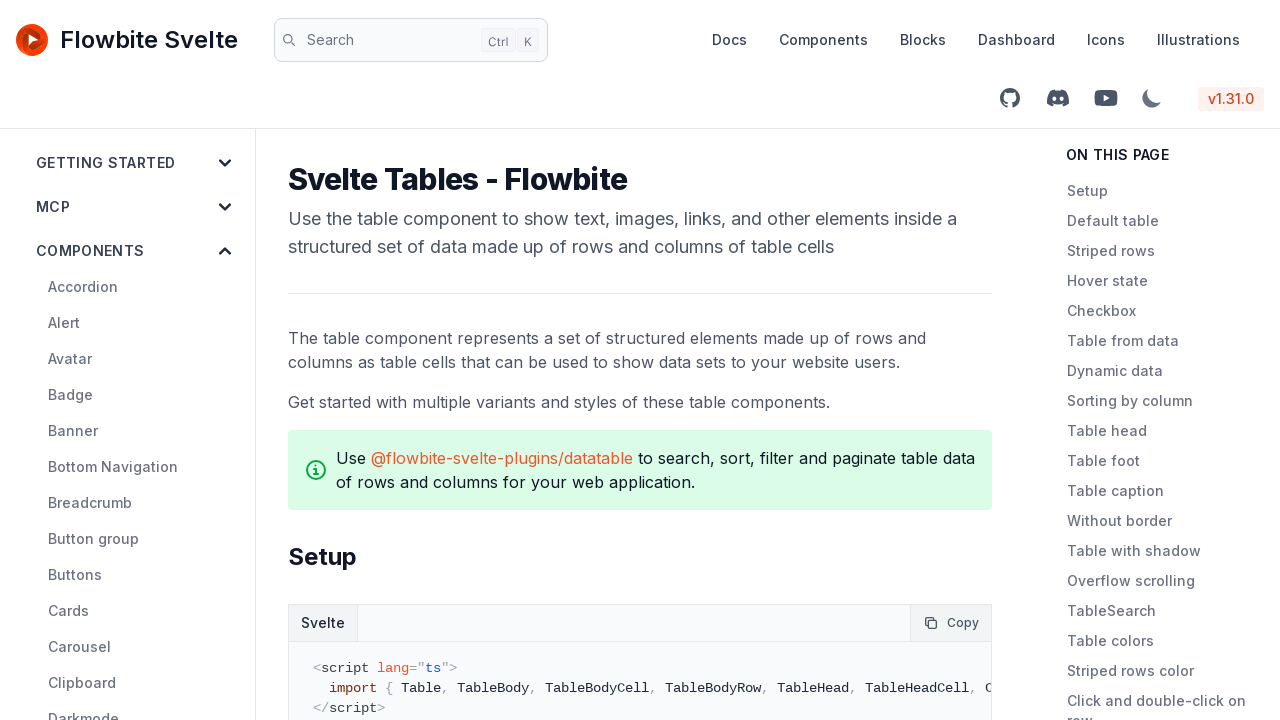

Retrieved h1 text content: 'Svelte Tables - Flowbite'
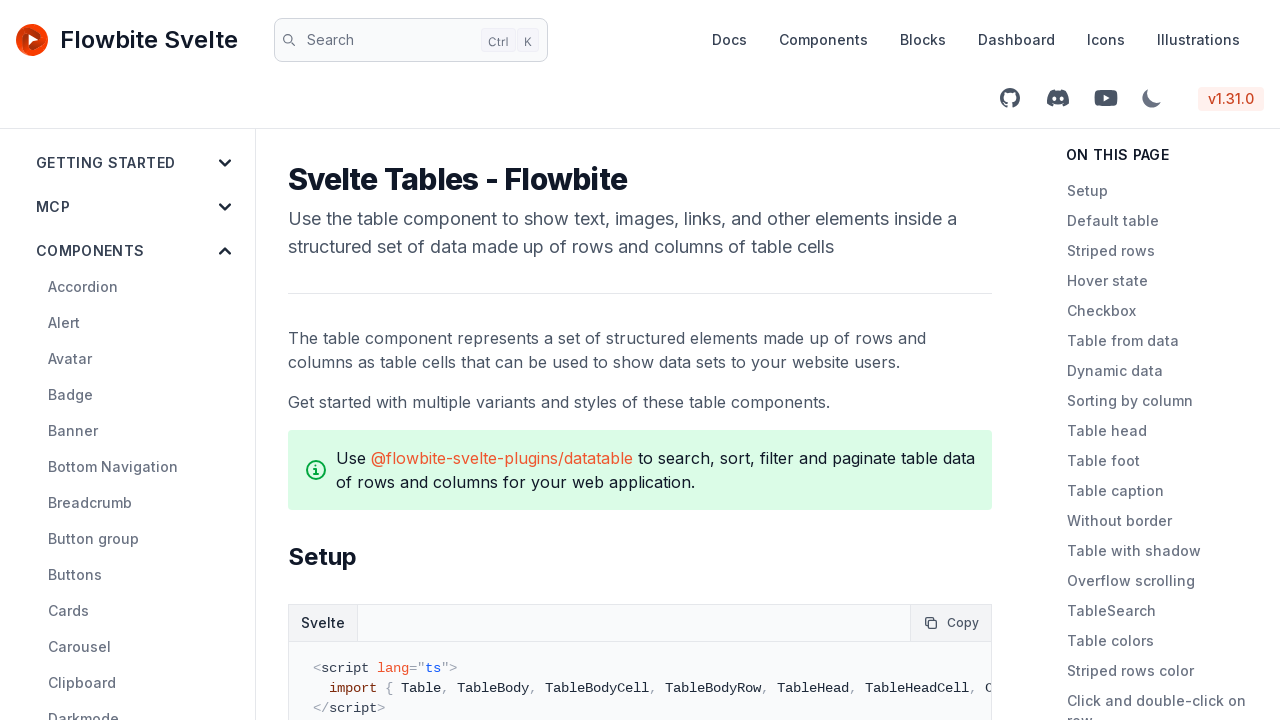

Verified h1 heading text exists
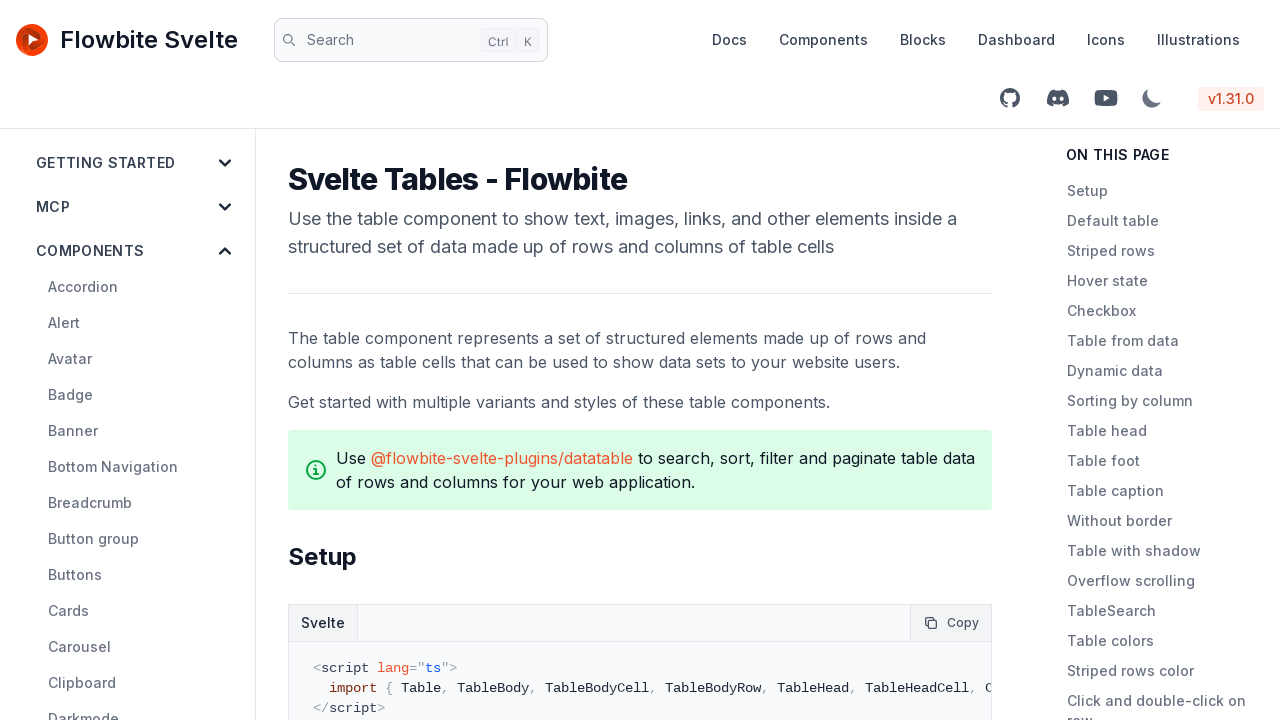

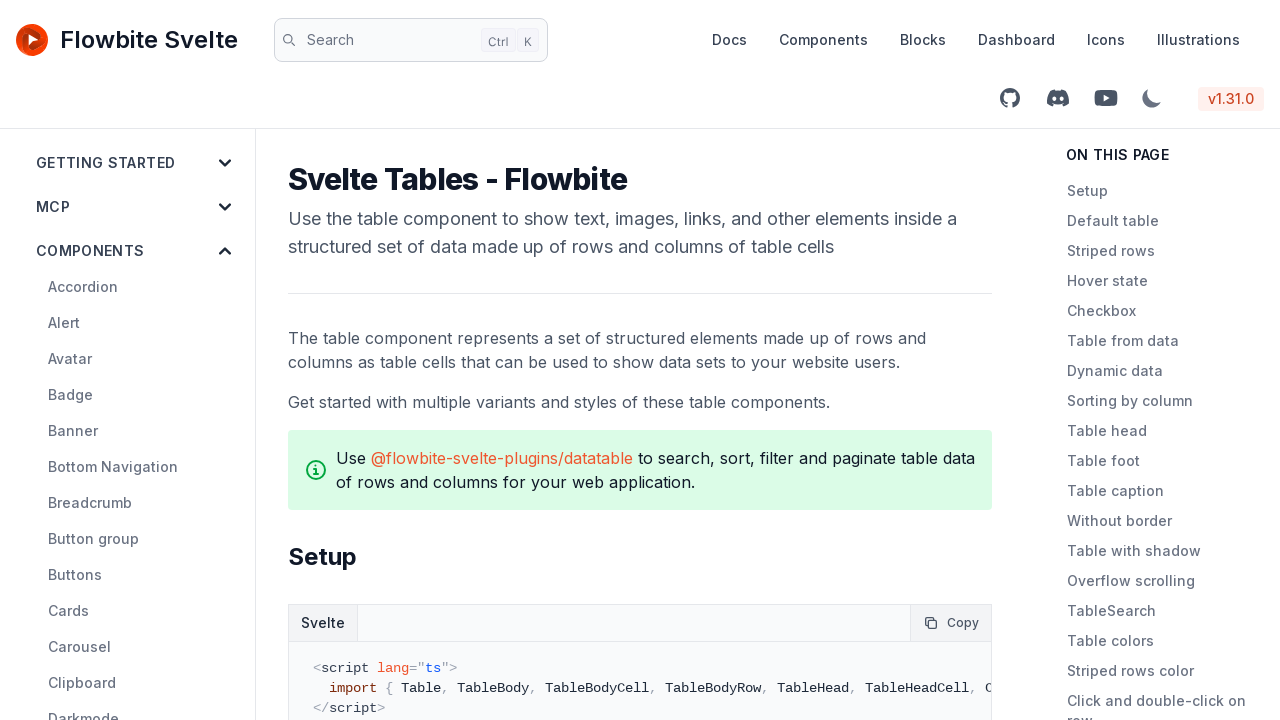